Navigates to wisequarter.com and verifies that the URL contains "wisequarter"

Starting URL: https://www.wisequarter.com

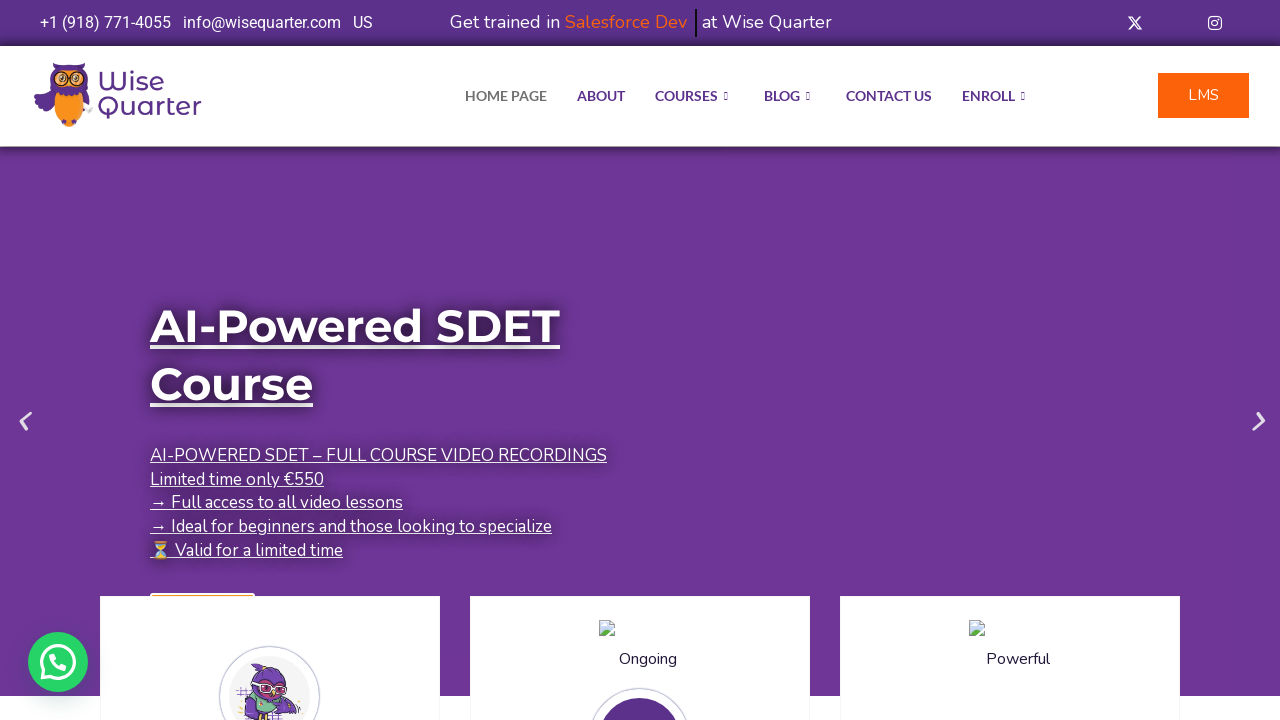

Verified that the URL contains 'wisequarter'
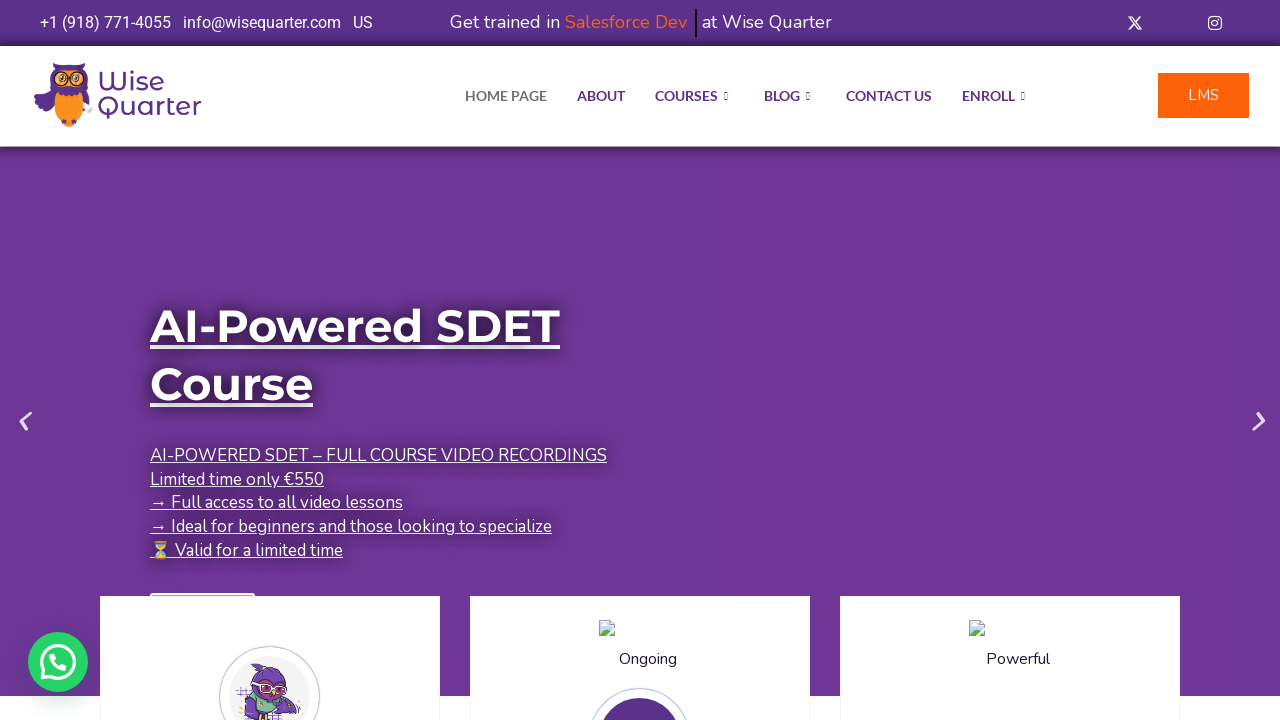

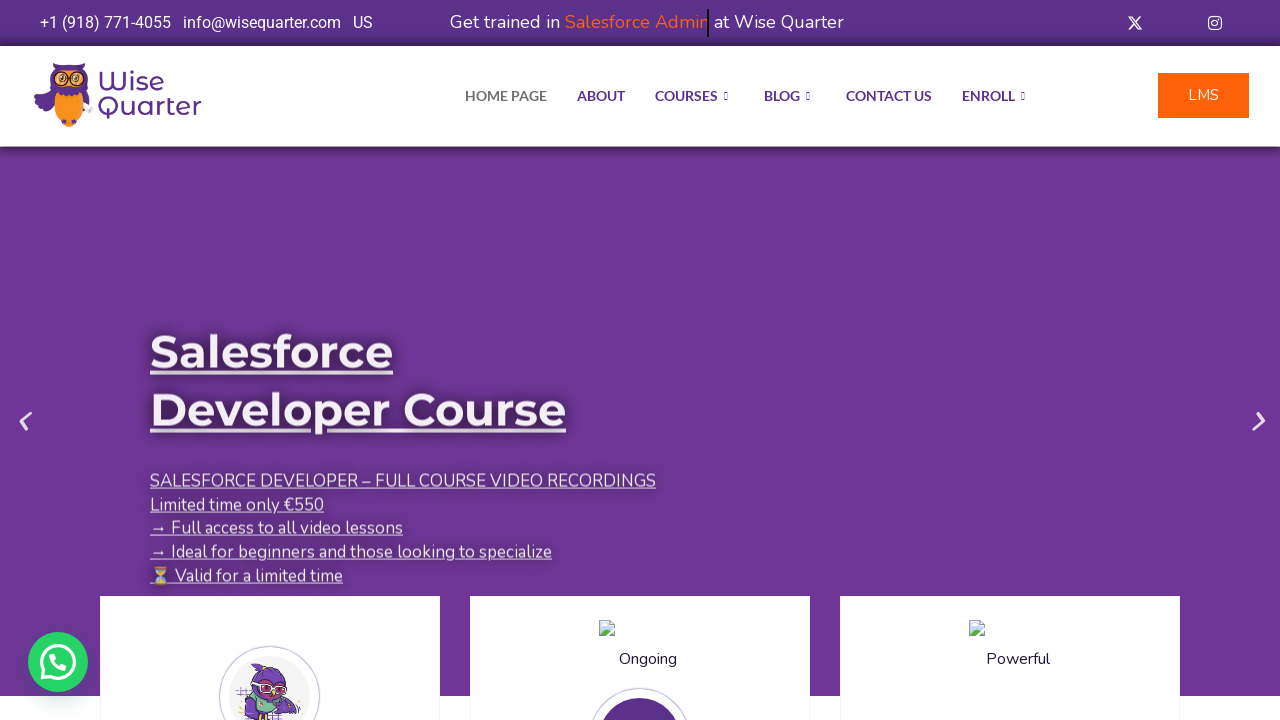